Opens a new tab, switches to it, validates the text content, and switches back to the main tab

Starting URL: https://demoqa.com/browser-windows

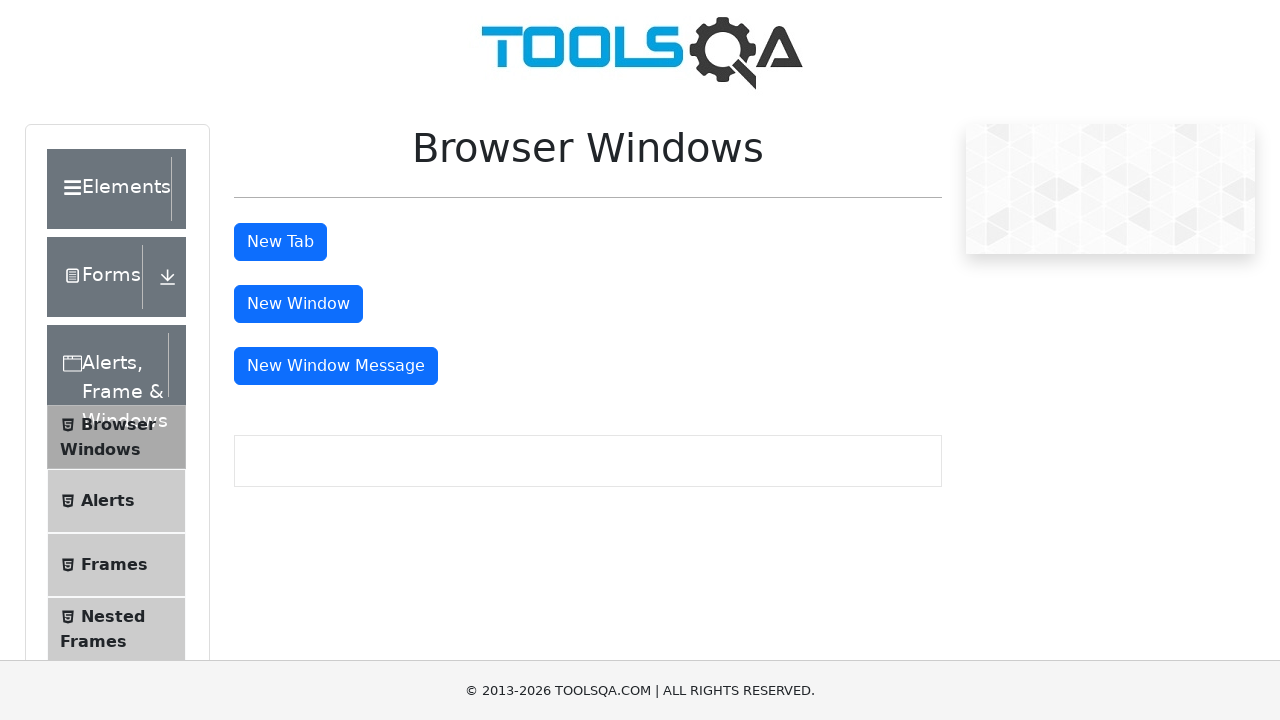

Clicked button to open new tab at (280, 242) on #tabButton
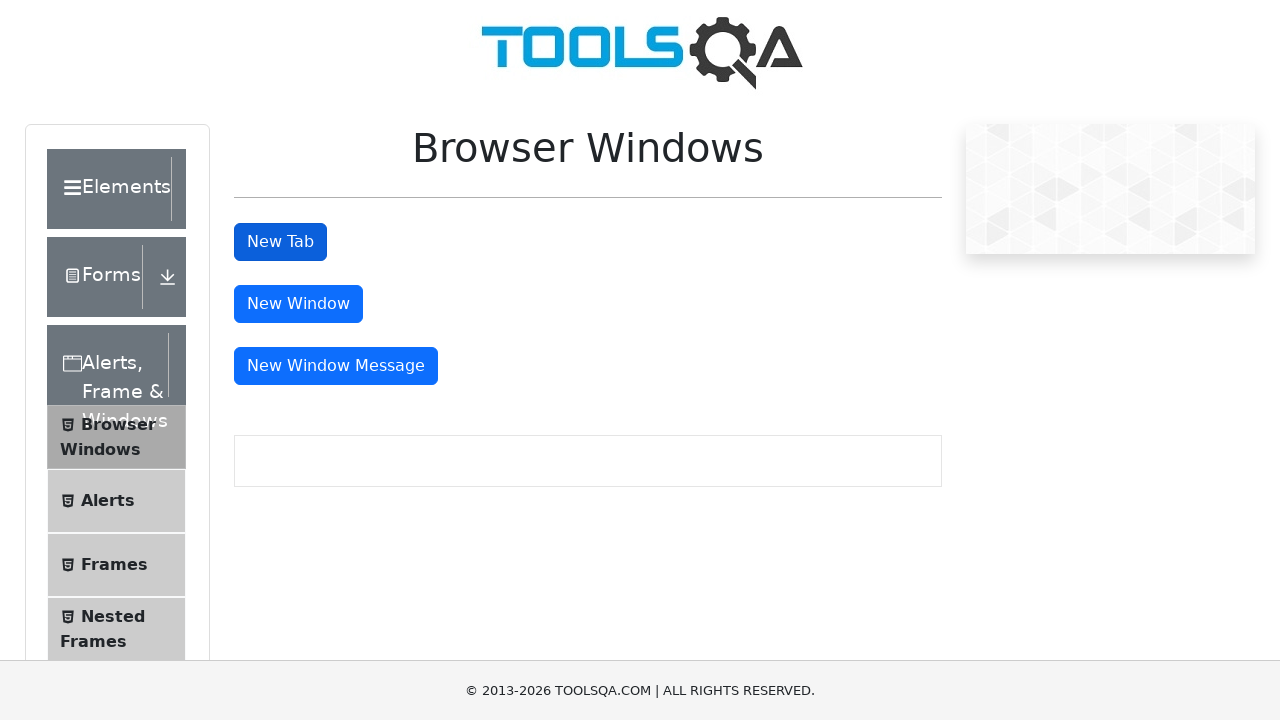

Switched to newly opened tab
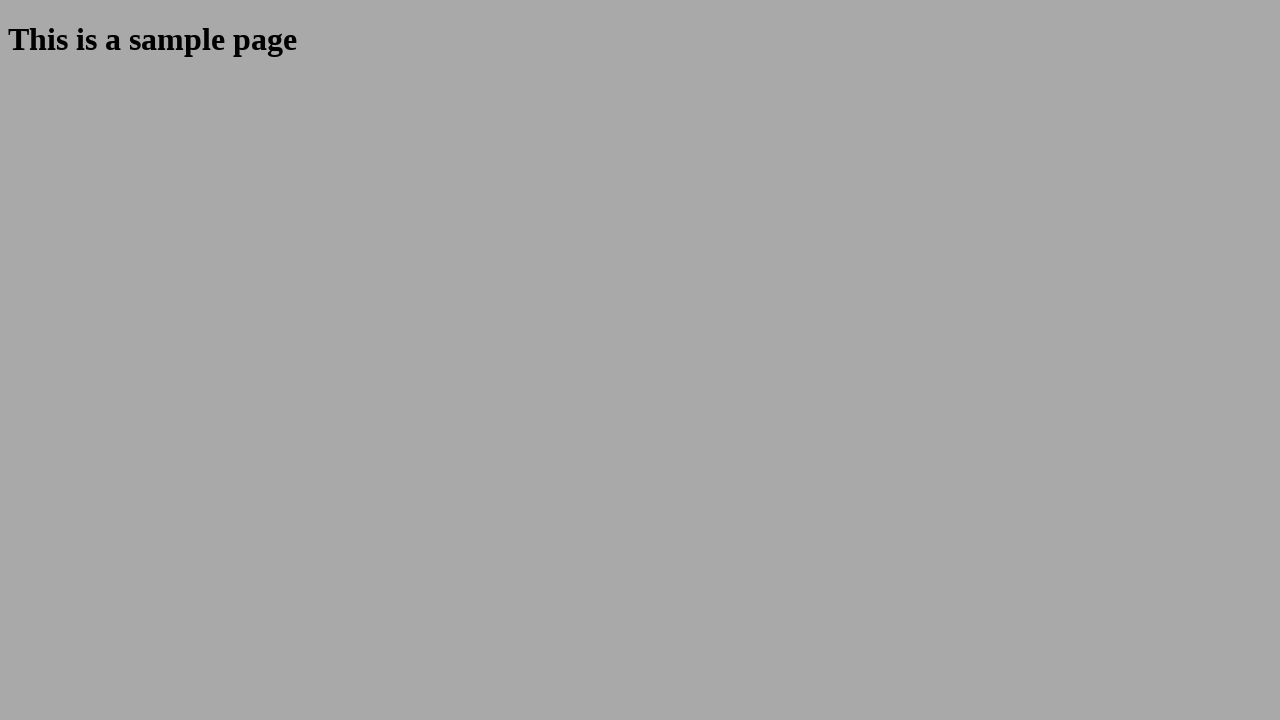

New tab finished loading
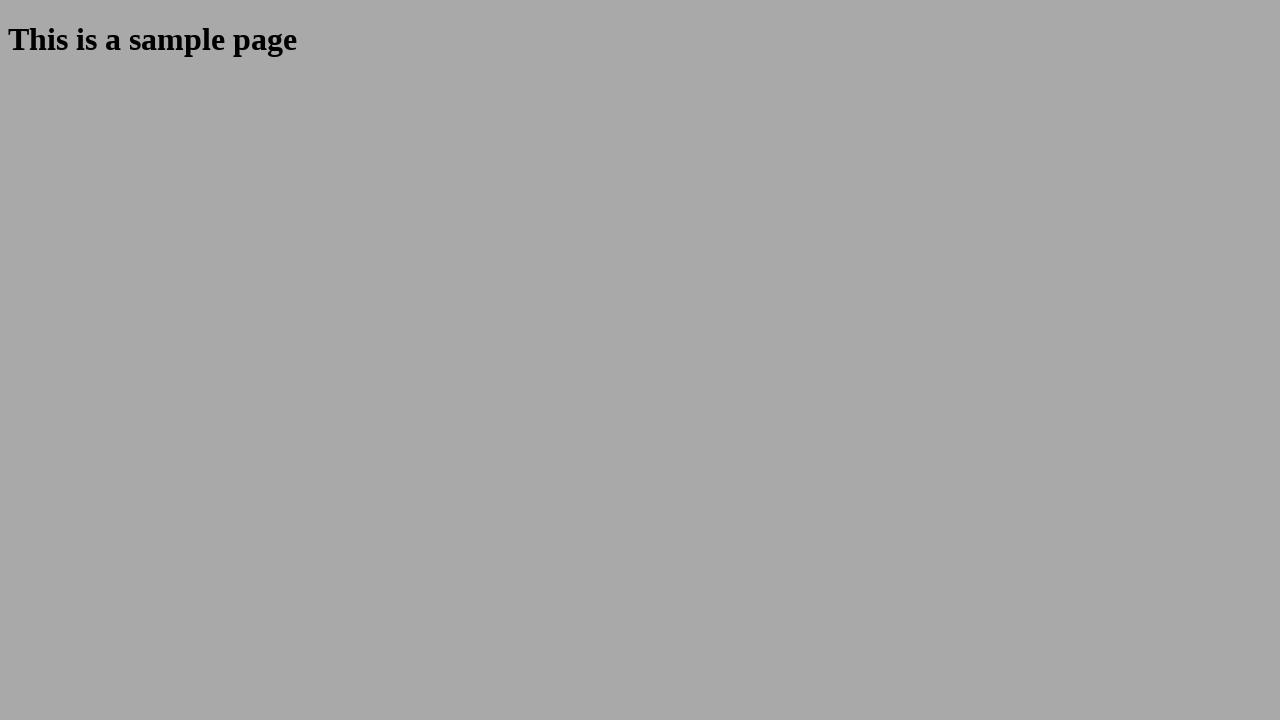

Located heading element in new tab
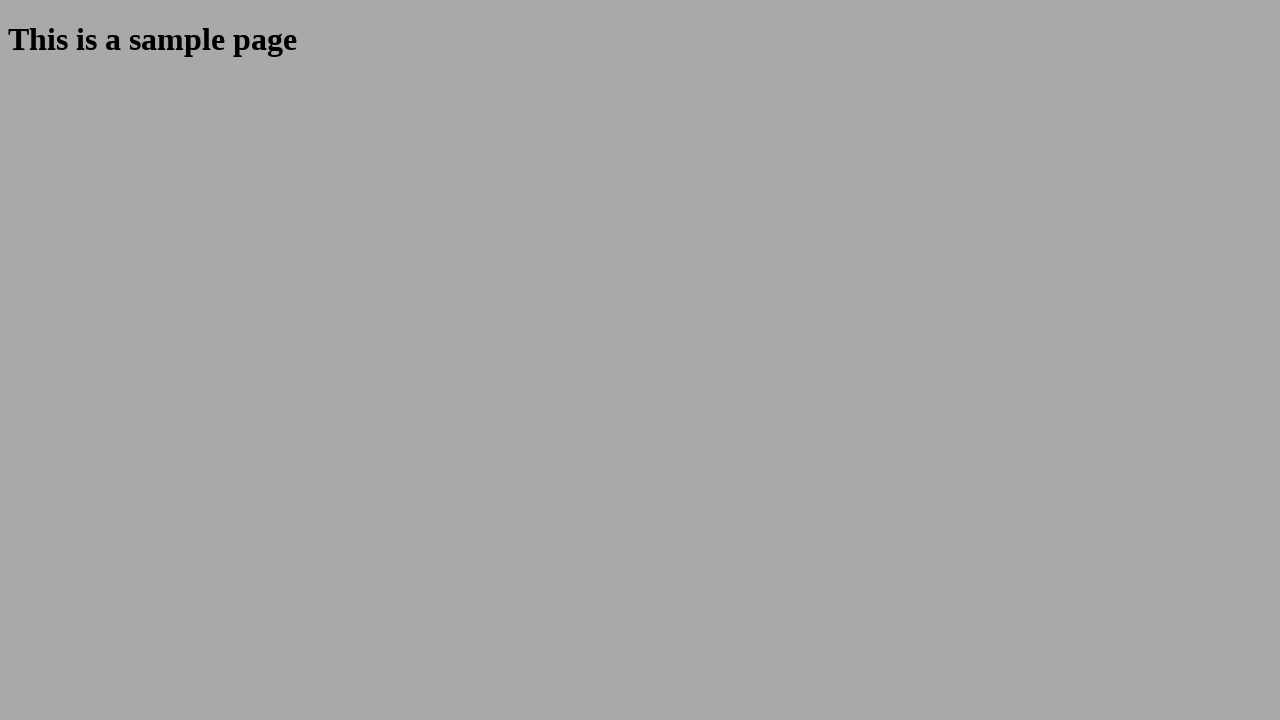

Validated heading text content matches expected value
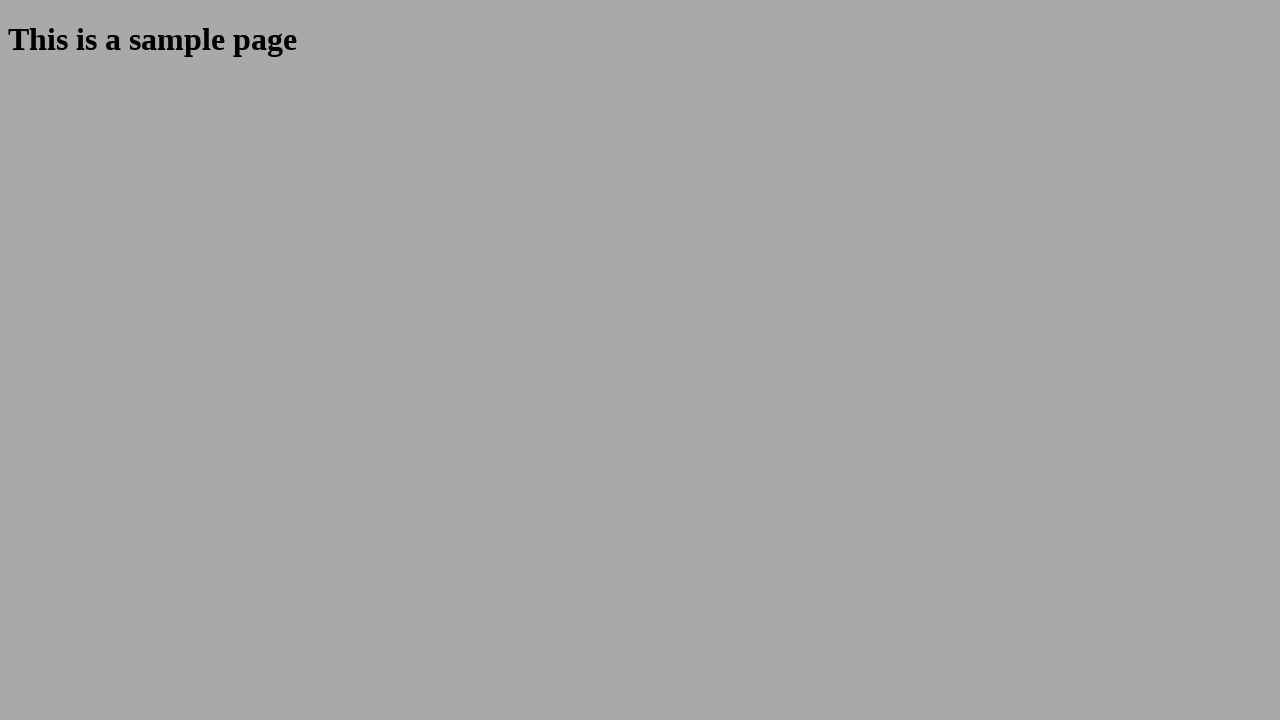

Closed new tab and returned to main tab
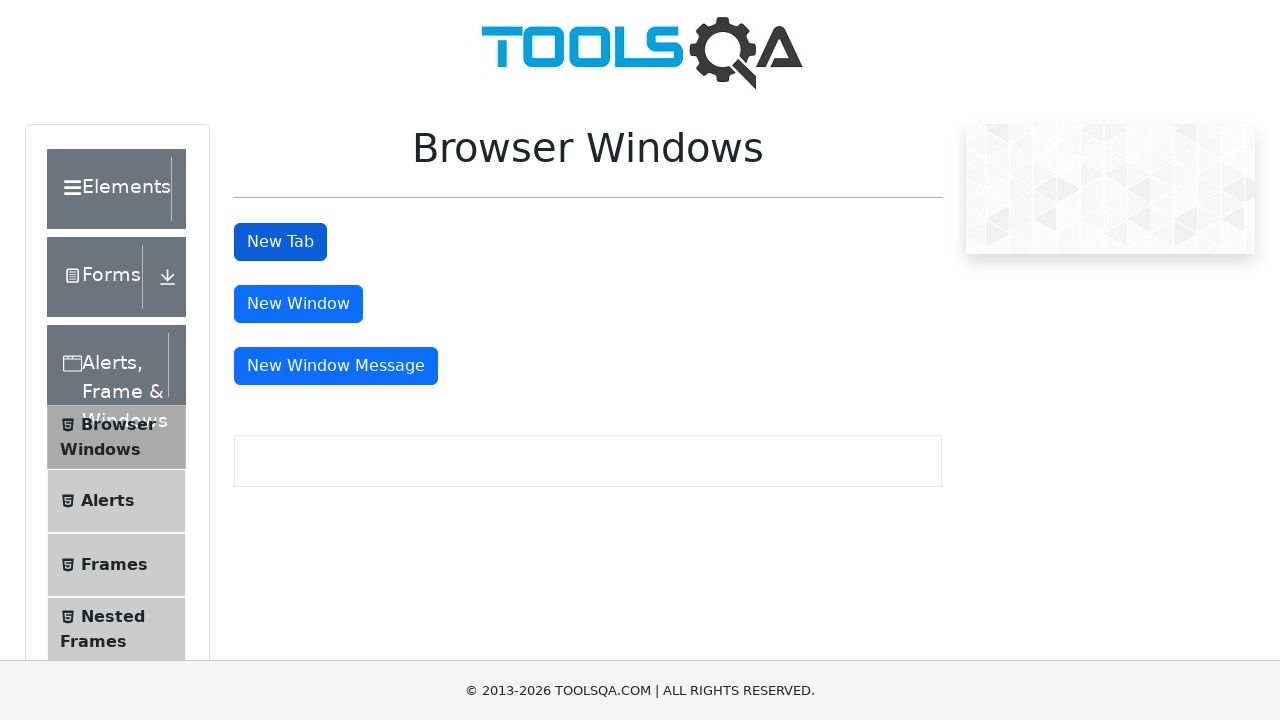

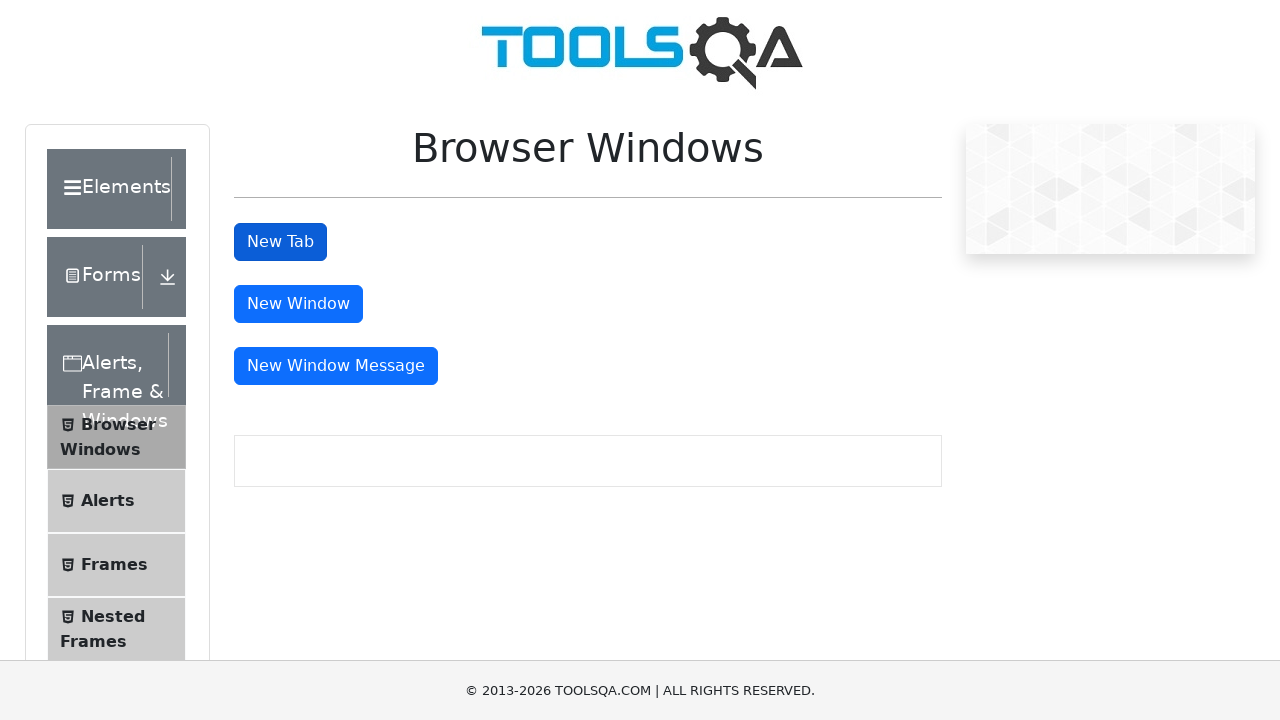